Tests dynamic loading by clicking start button, waiting for loading icon to disappear, and verifying "Hello World" text appears

Starting URL: http://the-internet.herokuapp.com/dynamic_loading/2

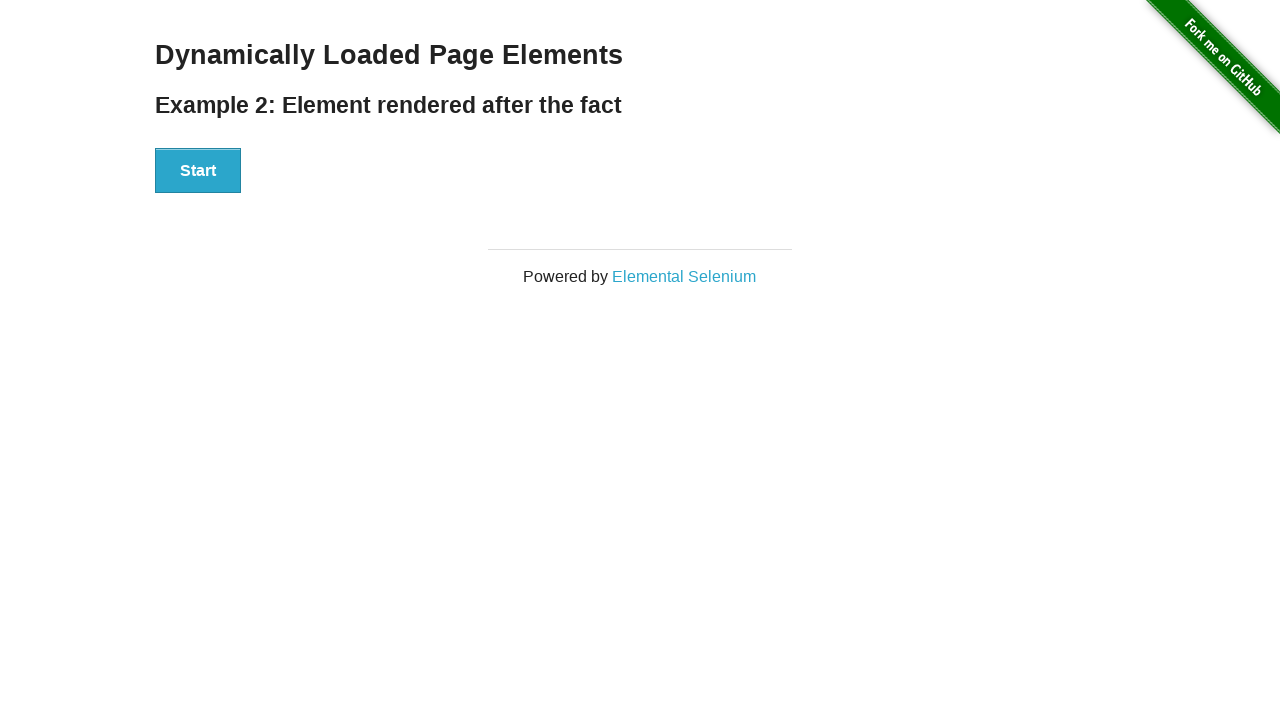

Clicked start button to trigger dynamic loading at (198, 171) on xpath=//div[@id='start']/button
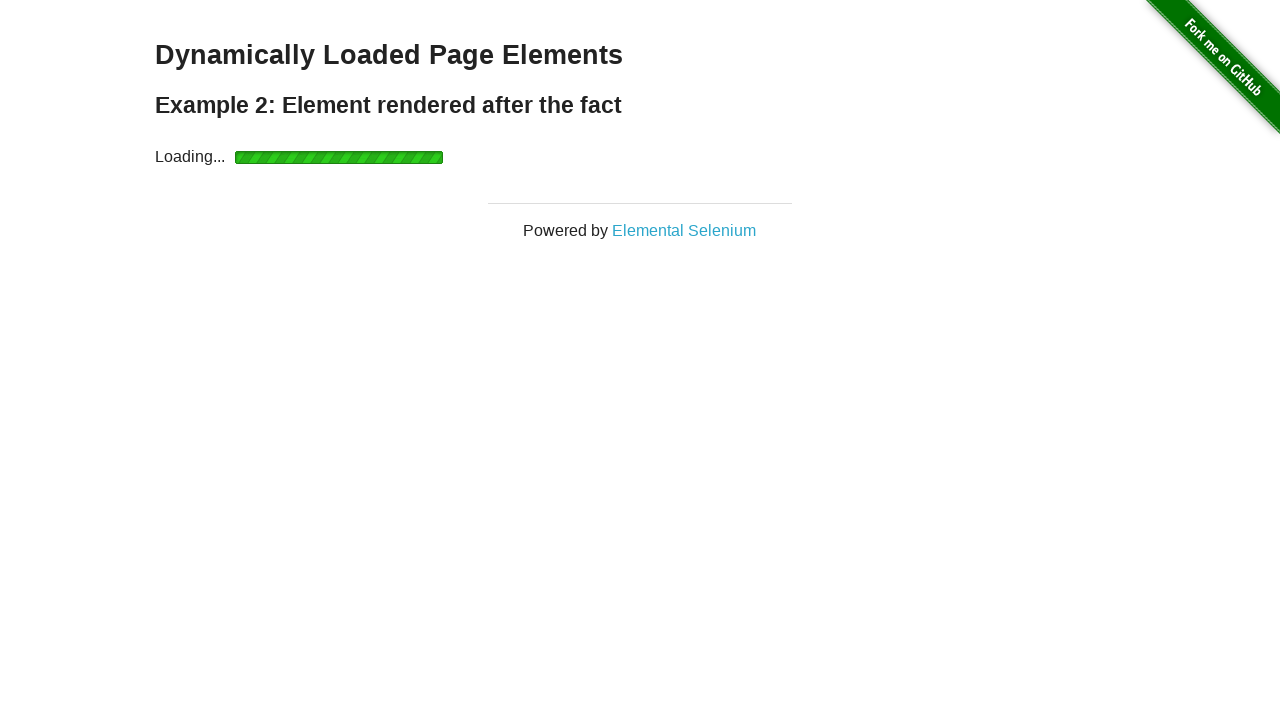

Loading icon disappeared
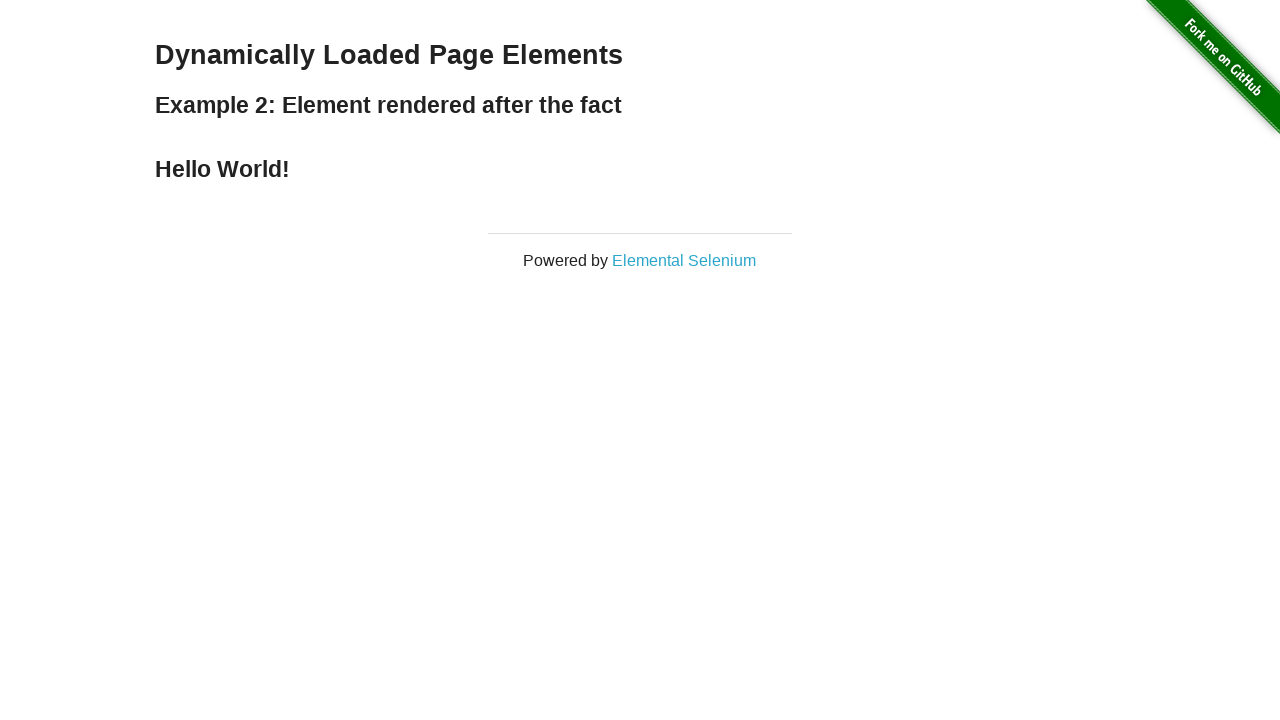

Verified 'Hello World!' text appeared
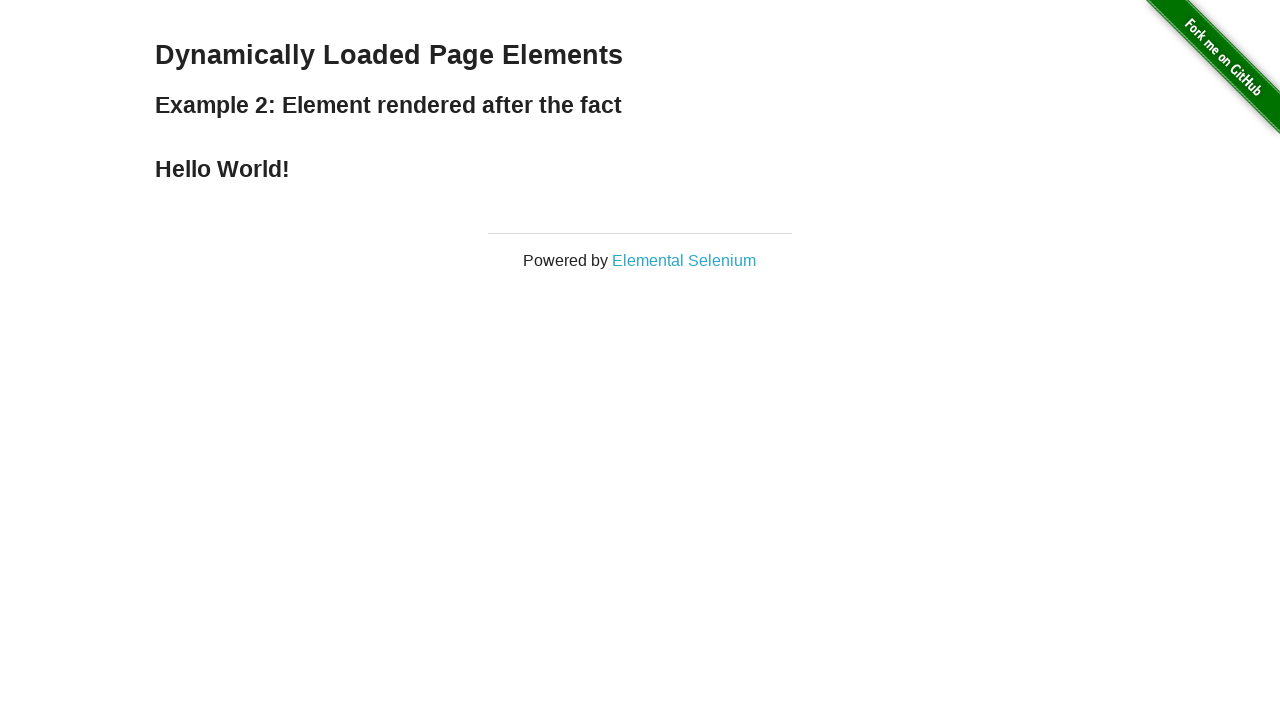

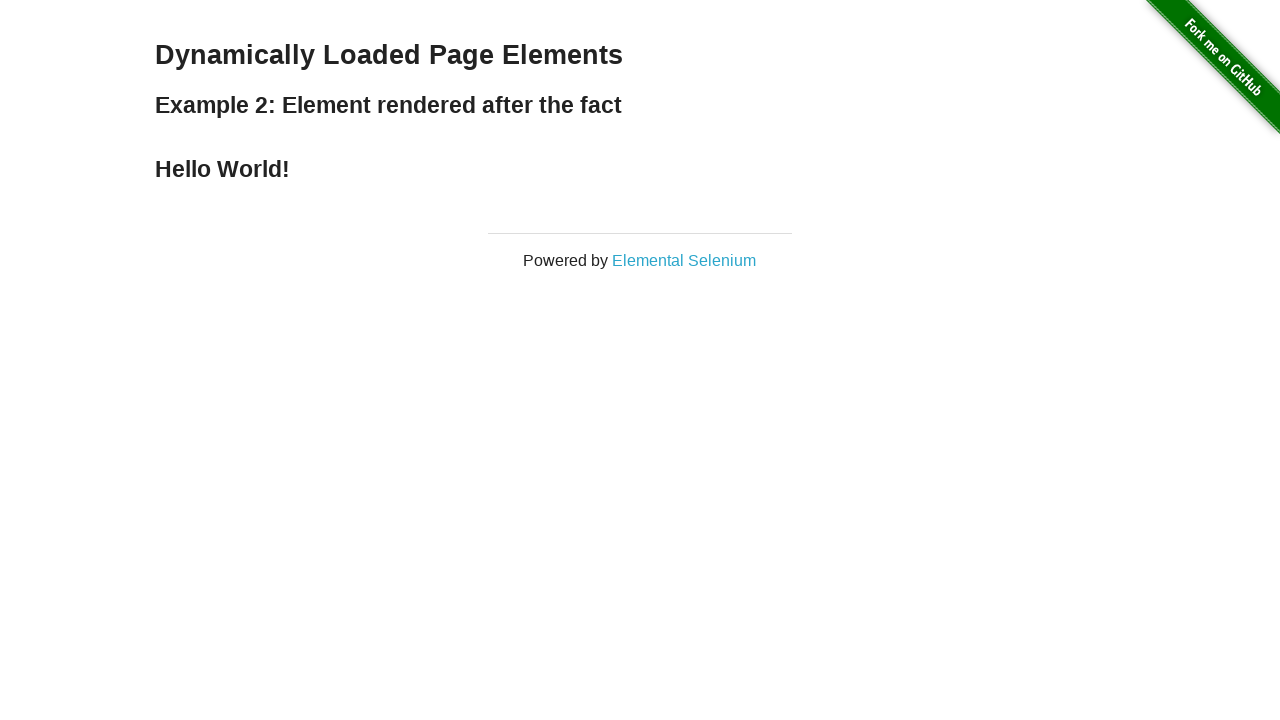